Tests navigation on a healthcare demo site by clicking the "Make Appointment" button to navigate to the appointment booking page.

Starting URL: https://katalon-demo-cura.herokuapp.com/

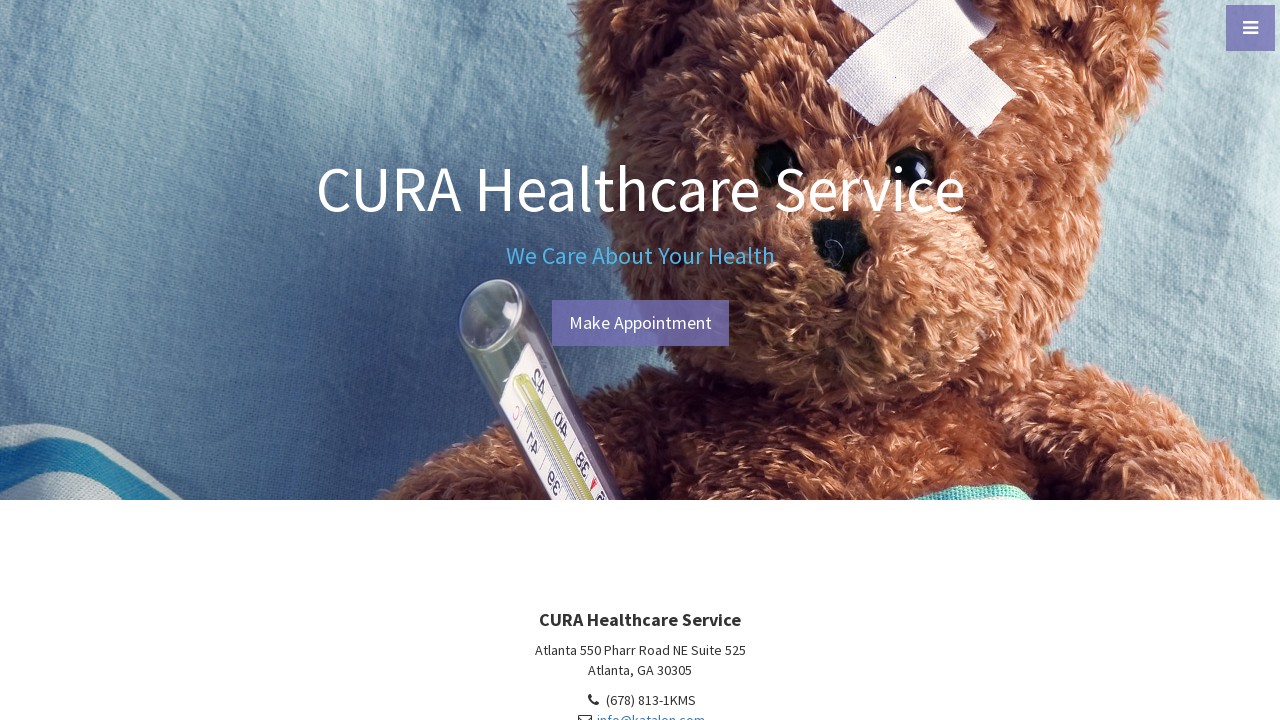

Clicked 'Make Appointment' button on healthcare demo site at (640, 323) on #btn-make-appointment
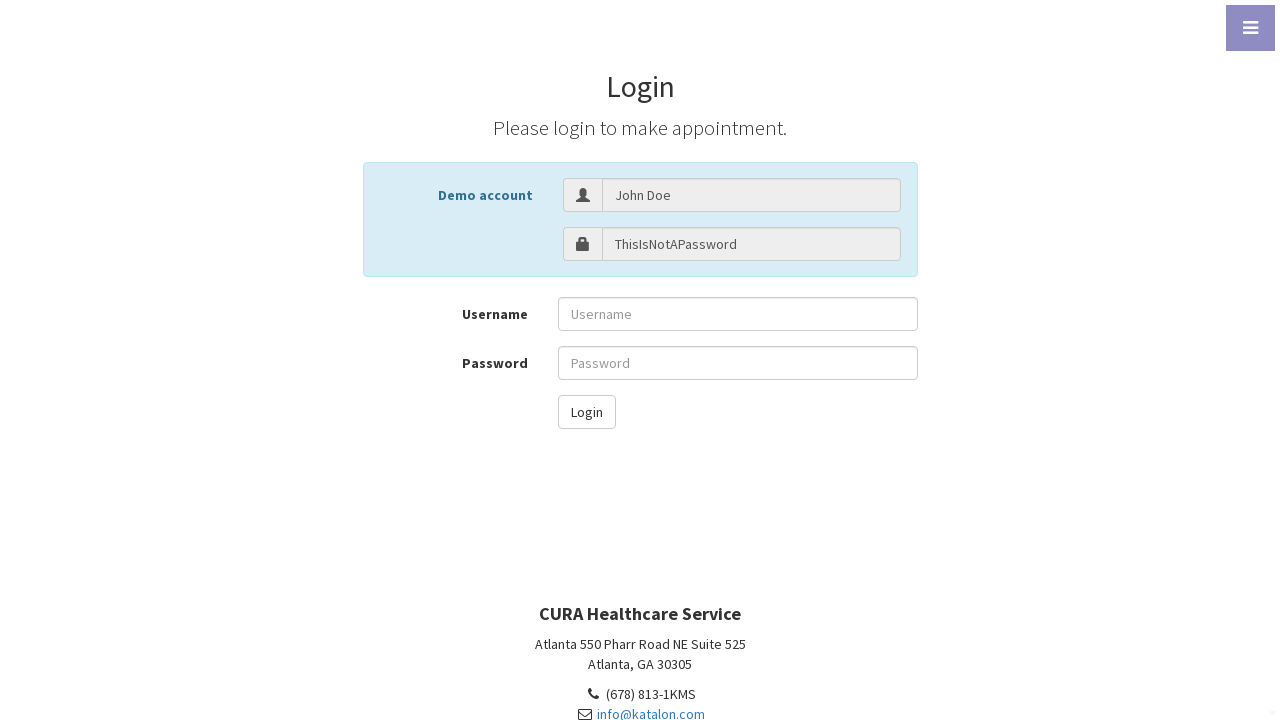

Waited for navigation to complete to appointment booking page
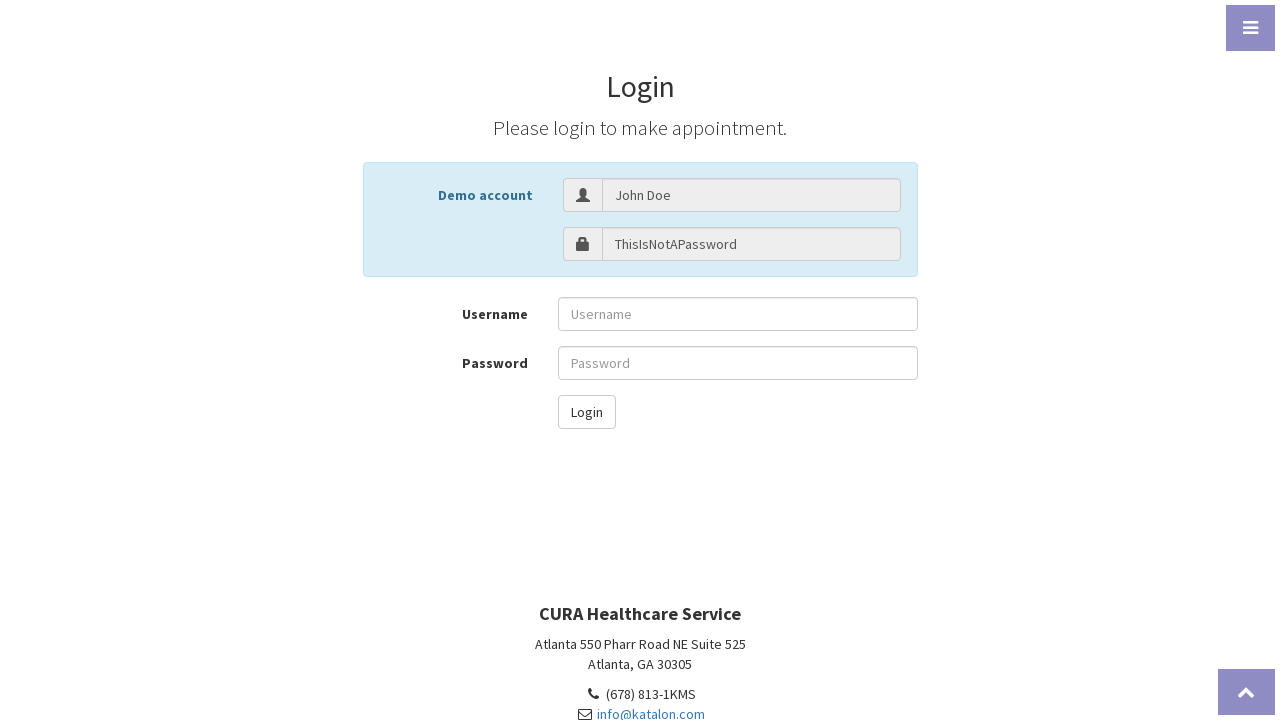

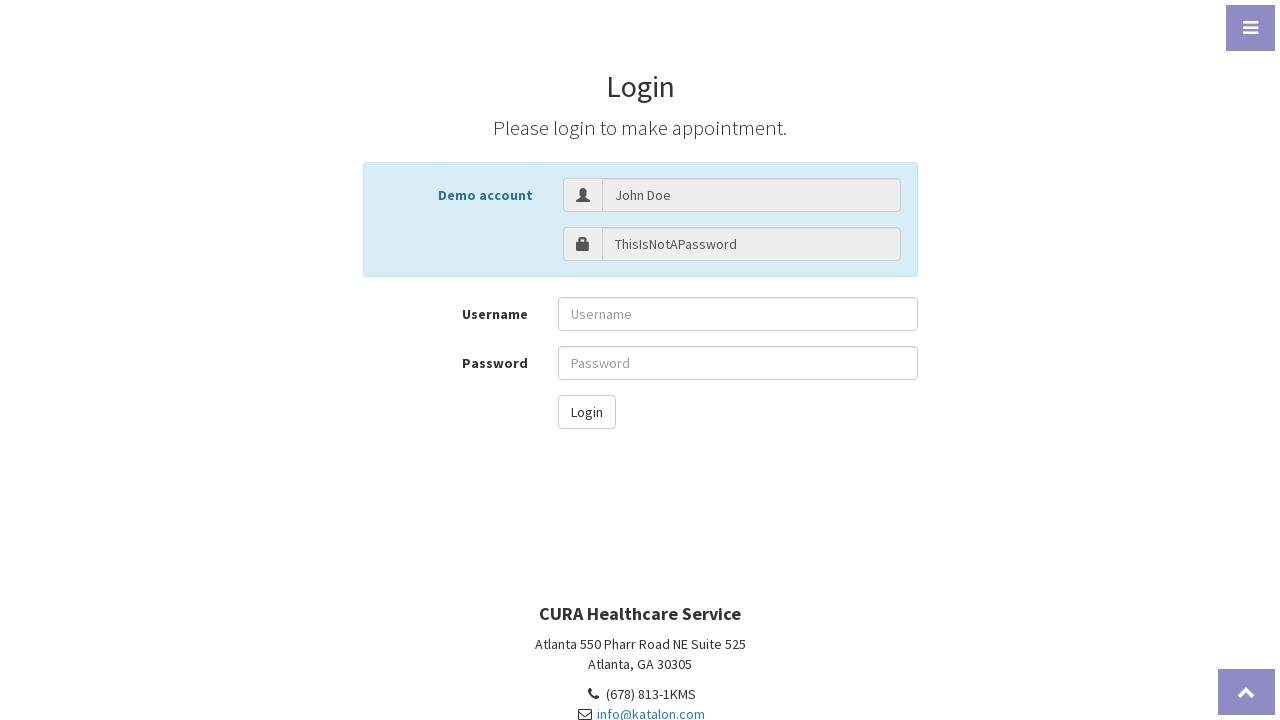